Tests handling of JavaScript prompt dialog by clicking the prompt button, entering text, and accepting it

Starting URL: https://the-internet.herokuapp.com/javascript_alerts

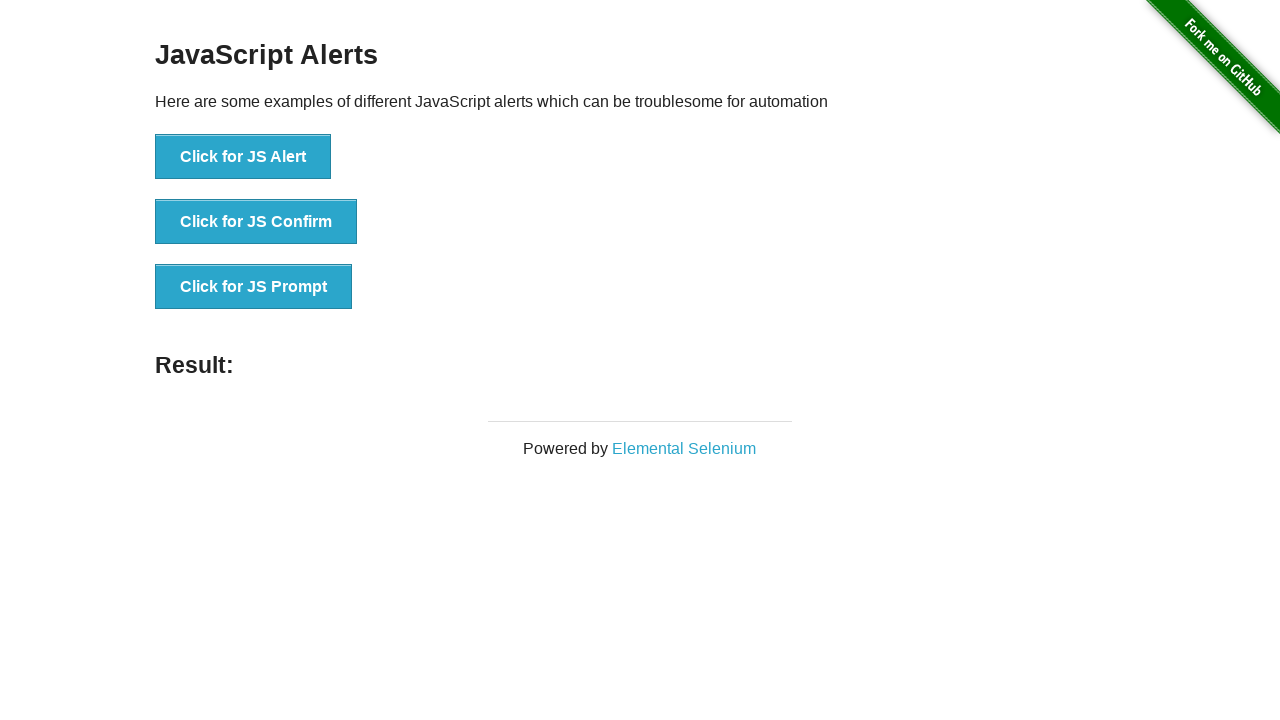

Set up dialog handler to accept prompt with text 'Enter the Name'
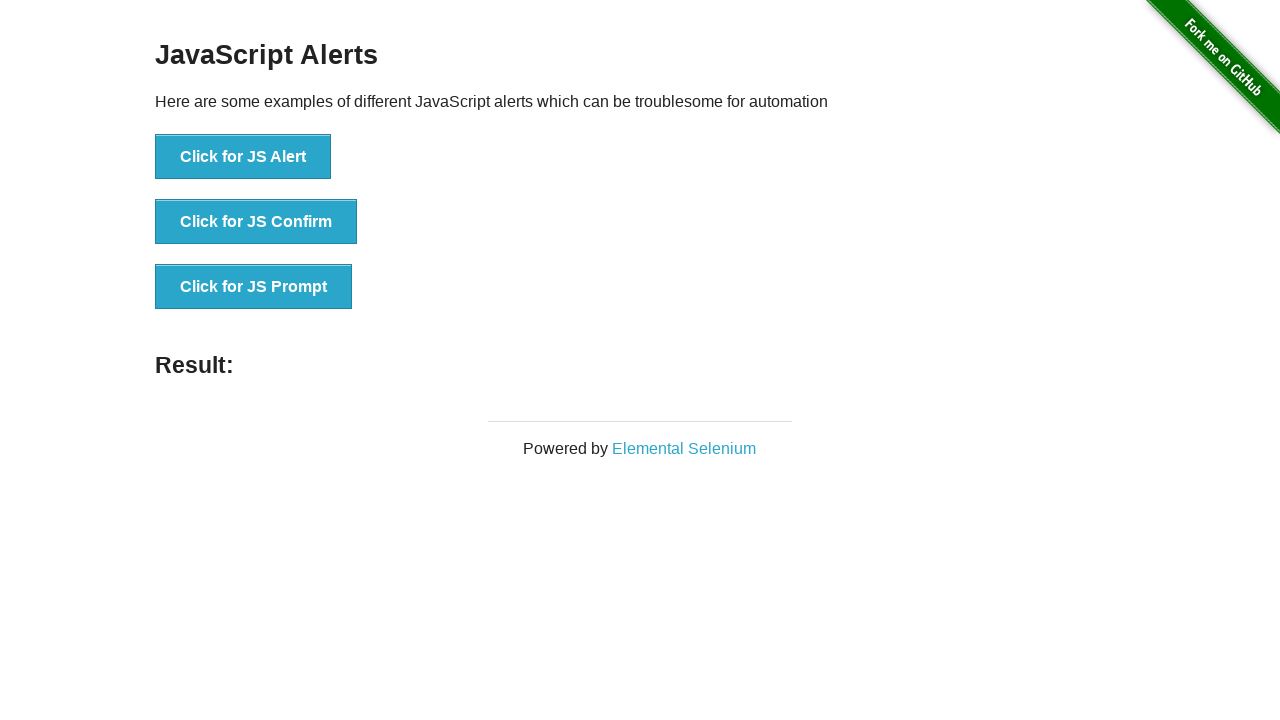

Clicked button to trigger JavaScript prompt dialog at (254, 287) on xpath=//button[text() = 'Click for JS Prompt']
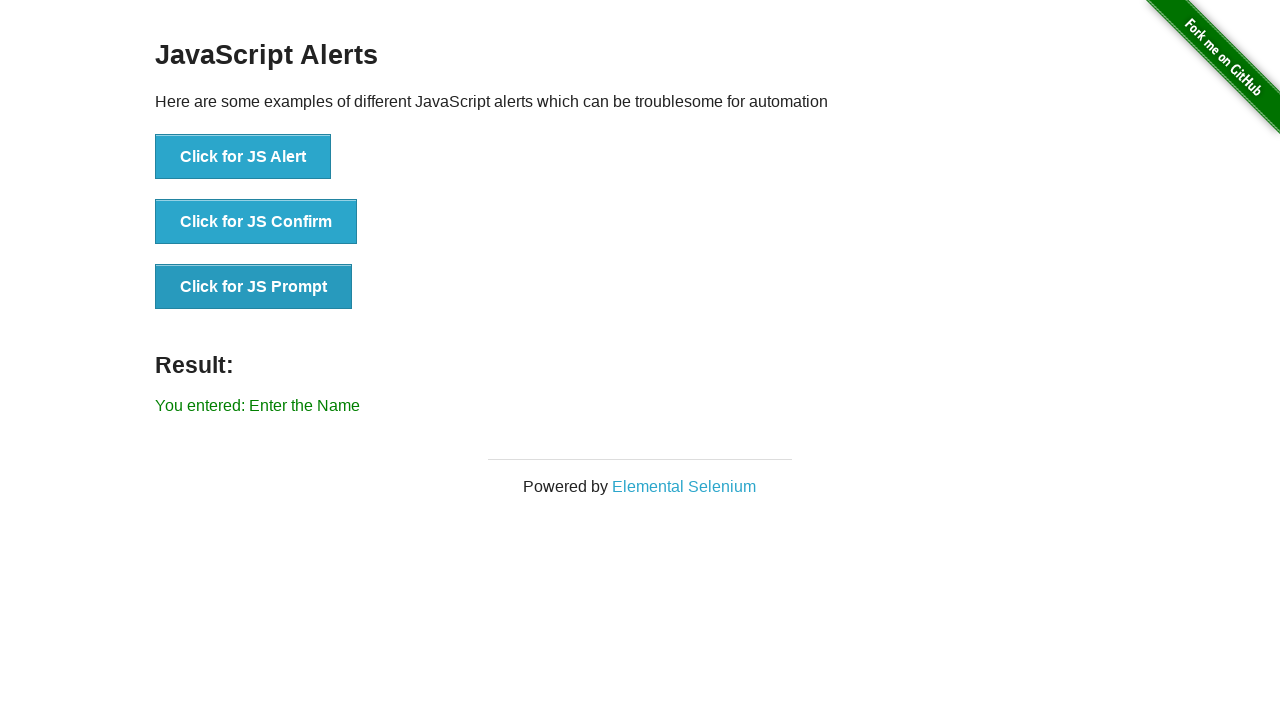

Result element loaded after accepting prompt
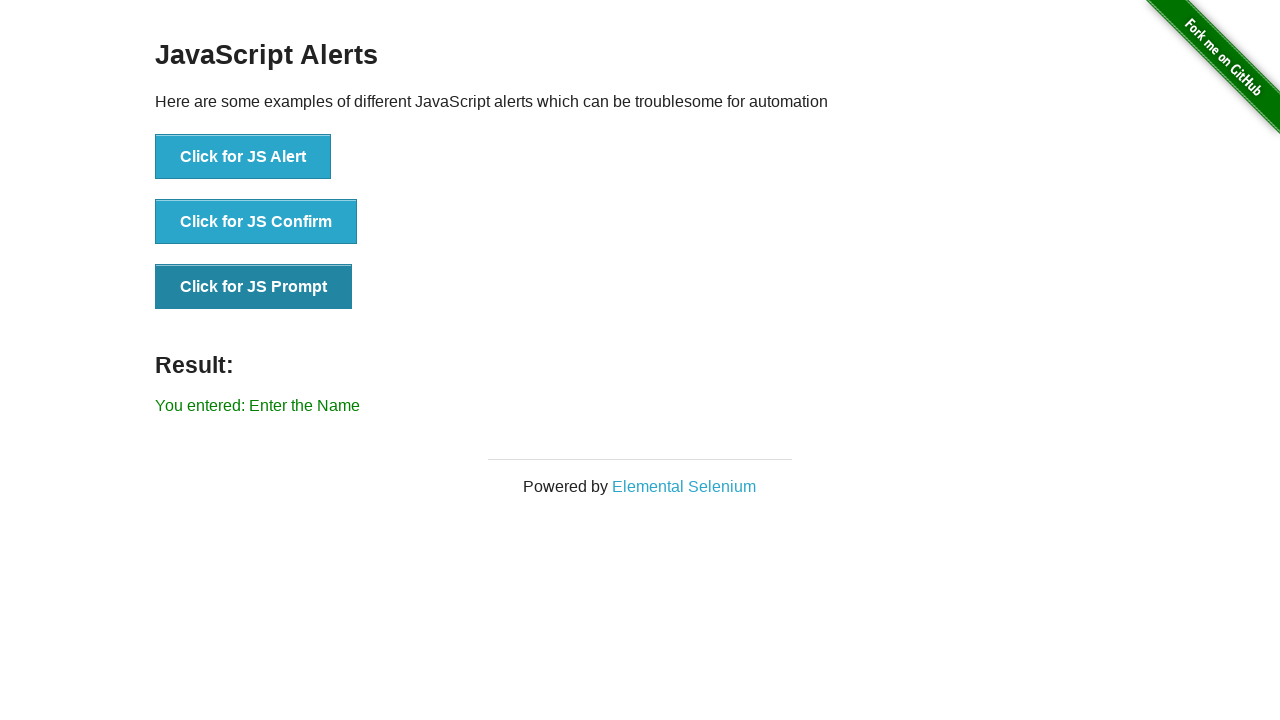

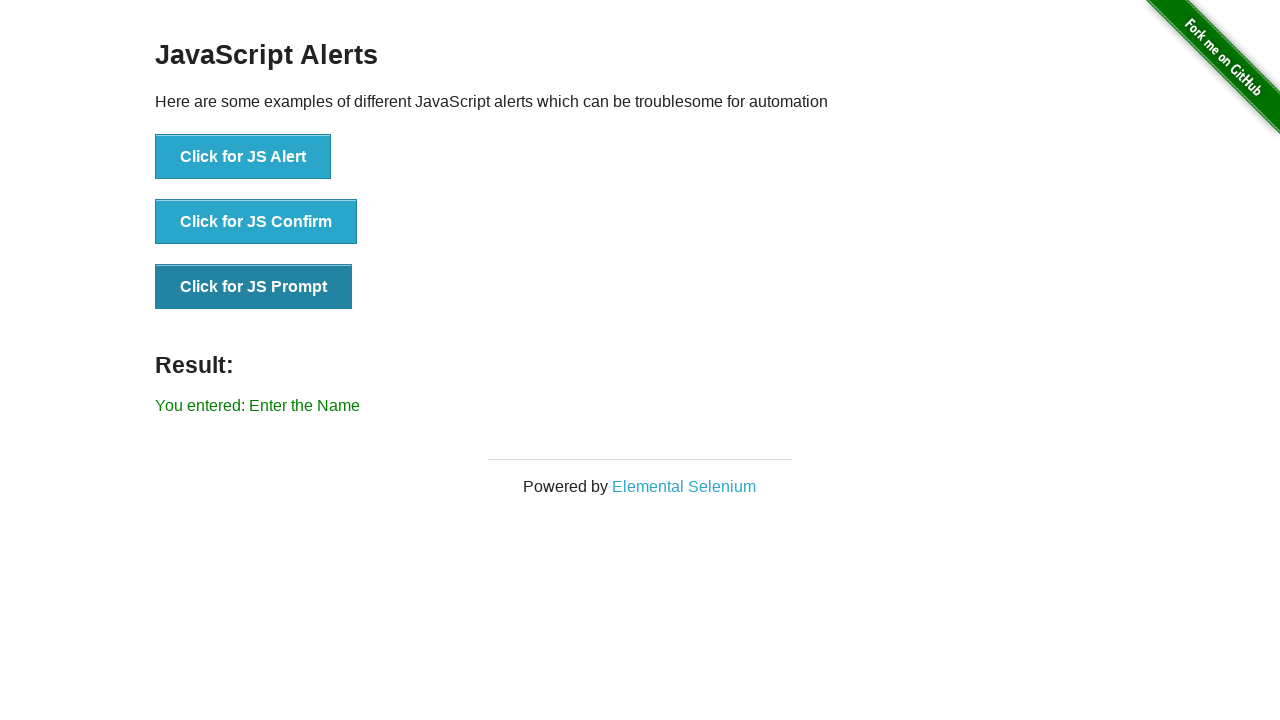